Tests the search functionality on python.org by entering "pycon" in the search field and submitting the search form

Starting URL: https://www.python.org

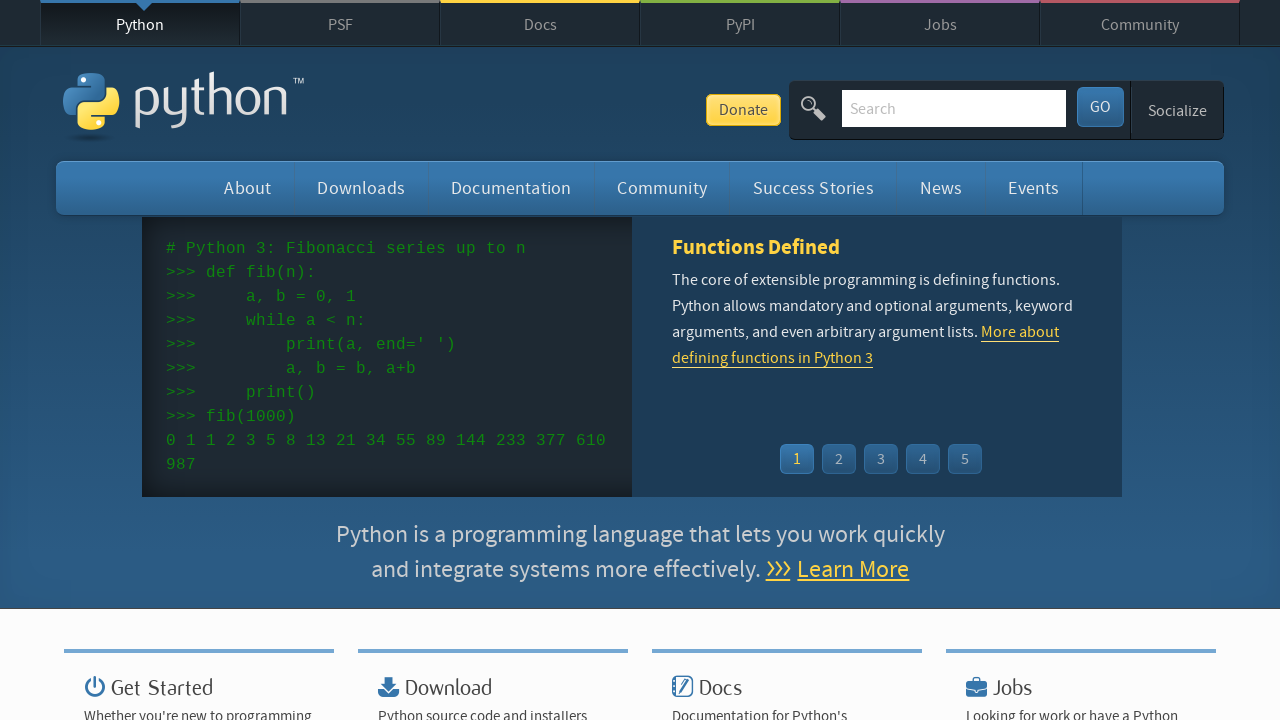

Filled search field with 'pycon' on input[name='q']
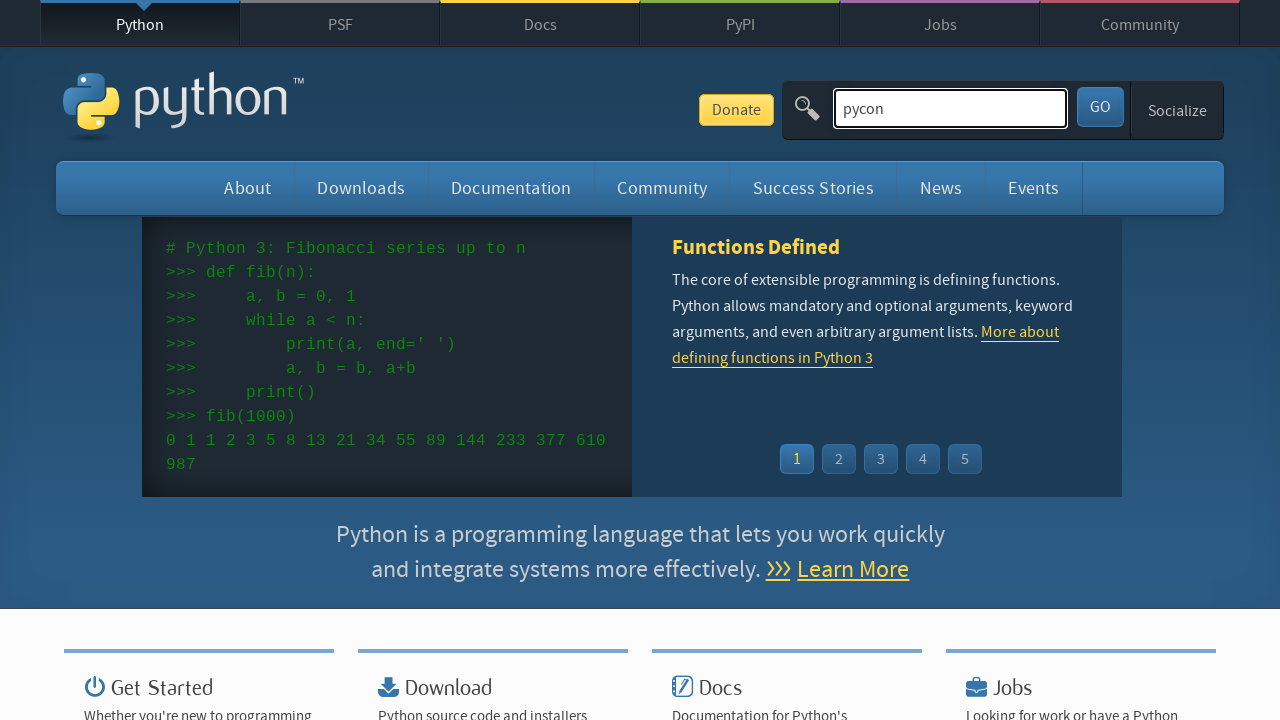

Pressed Enter to submit search form on input[name='q']
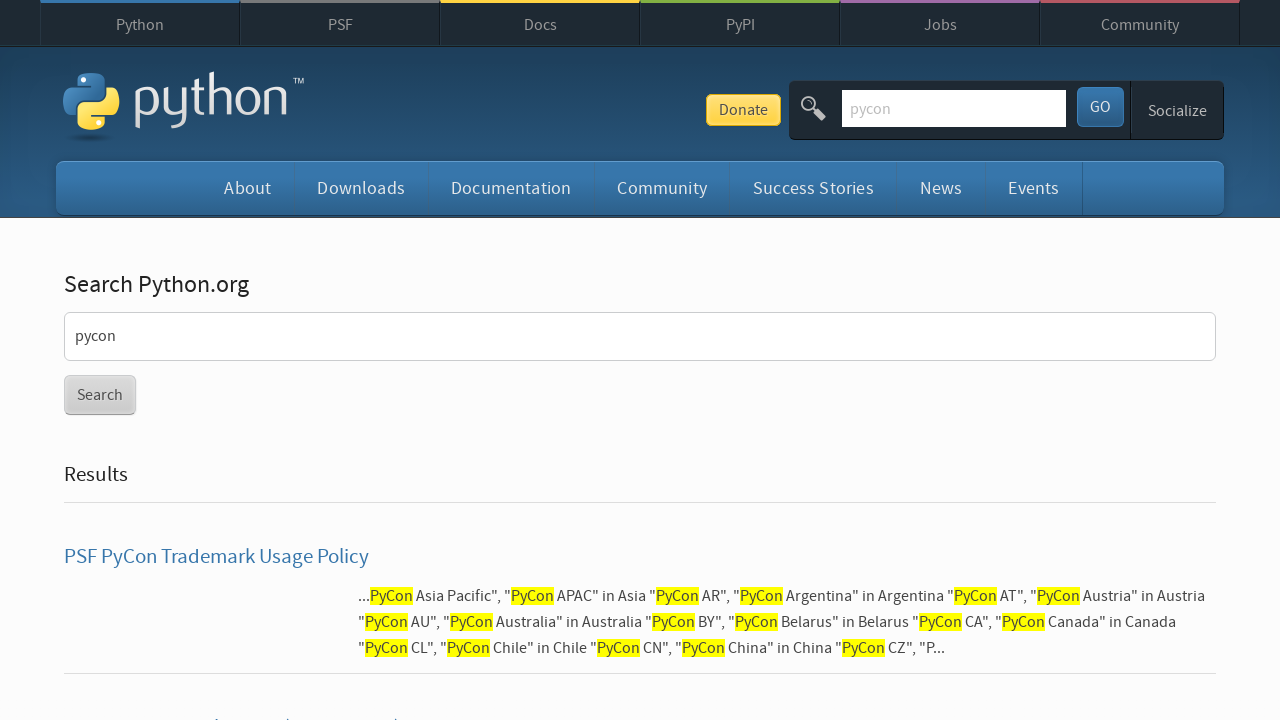

Search results loaded
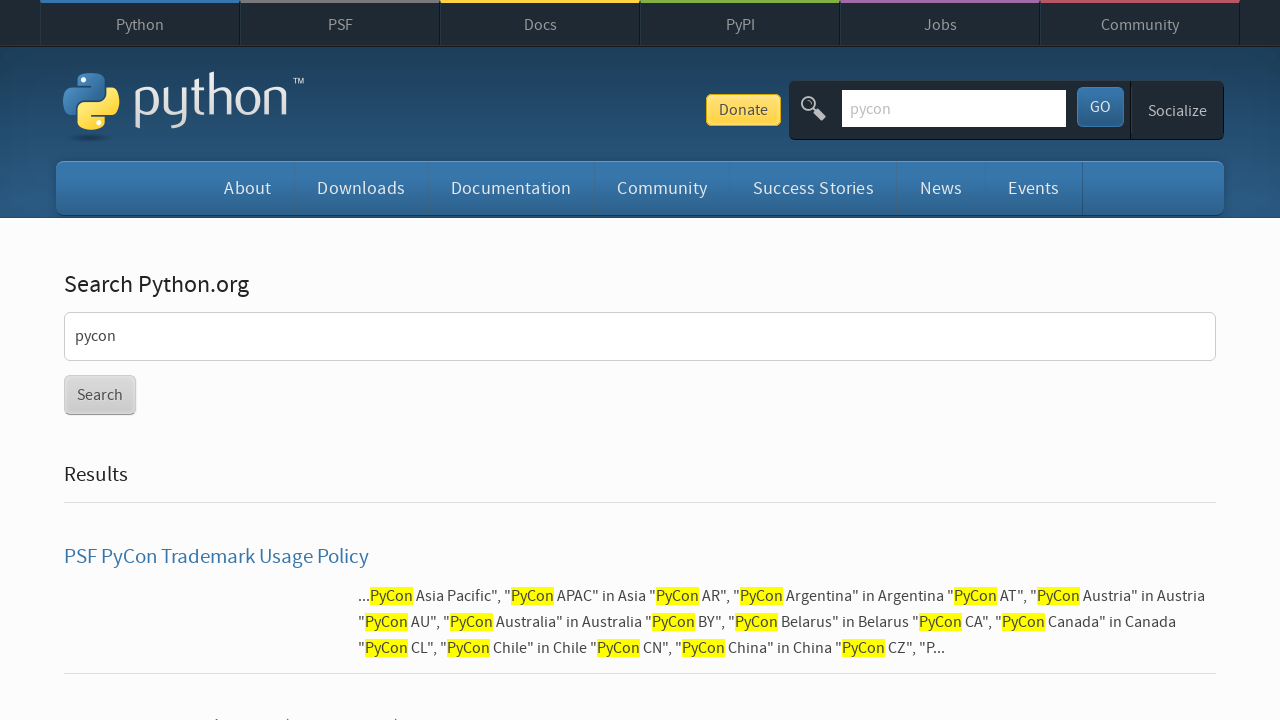

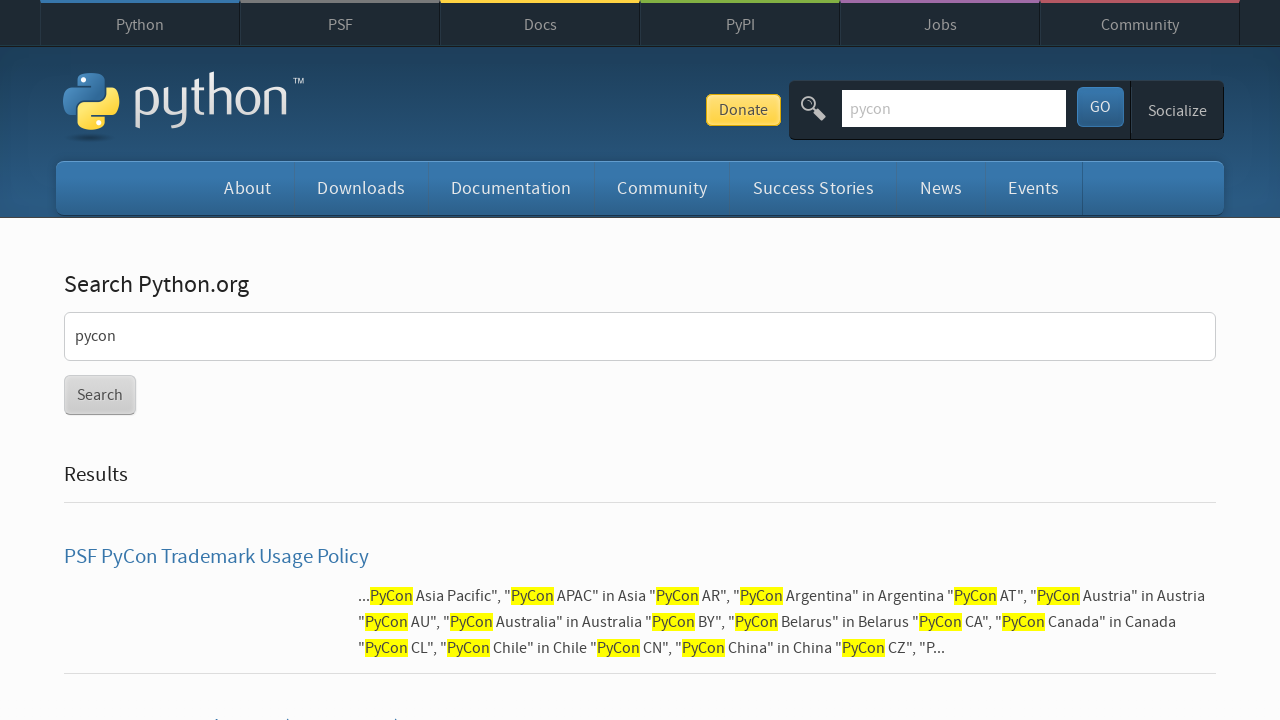